Tests if an element receives focus after being clicked

Starting URL: https://webdriver.io/

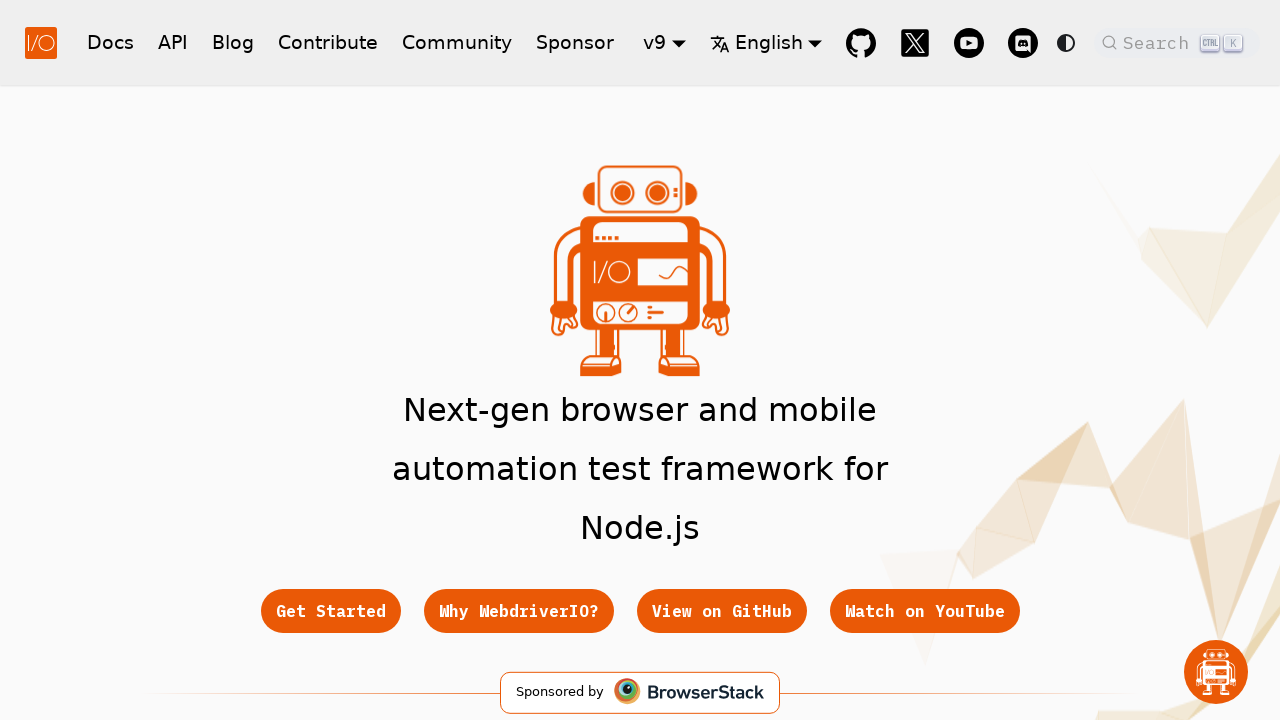

Get Started button is visible and located
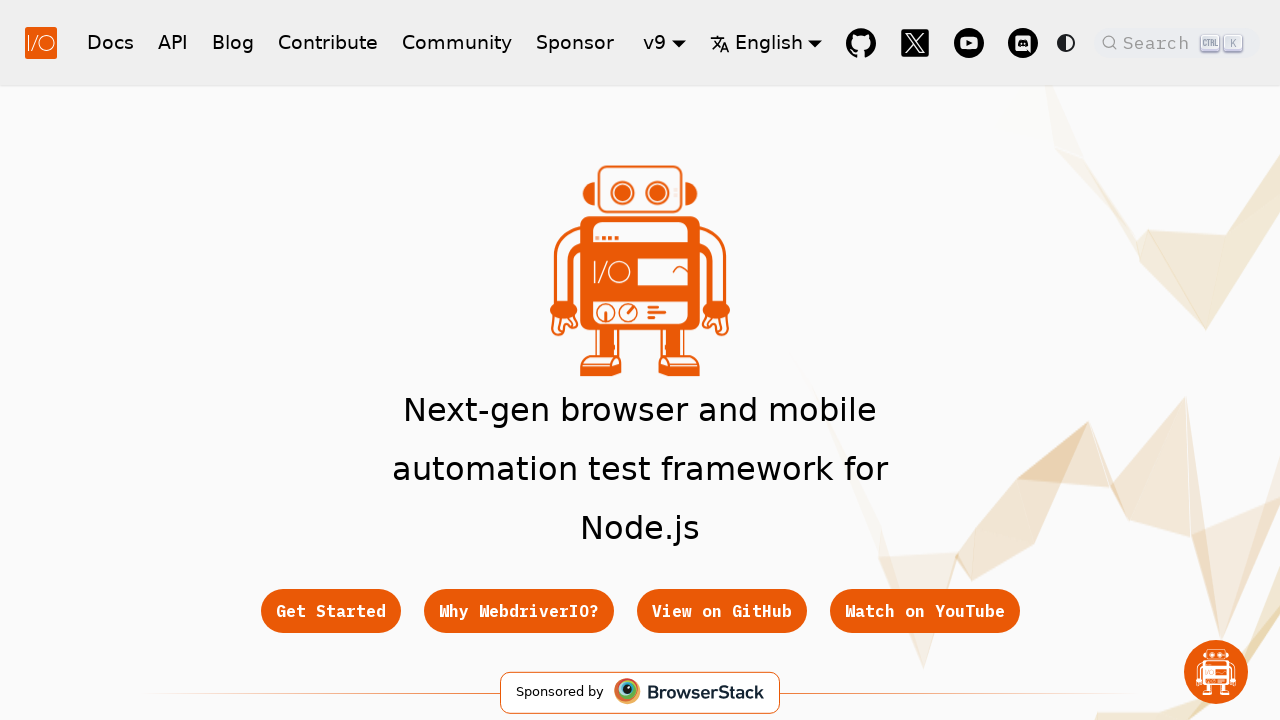

Clicked Get Started button to verify element receives focus at (330, 611) on .button[href="/docs/gettingstarted"]
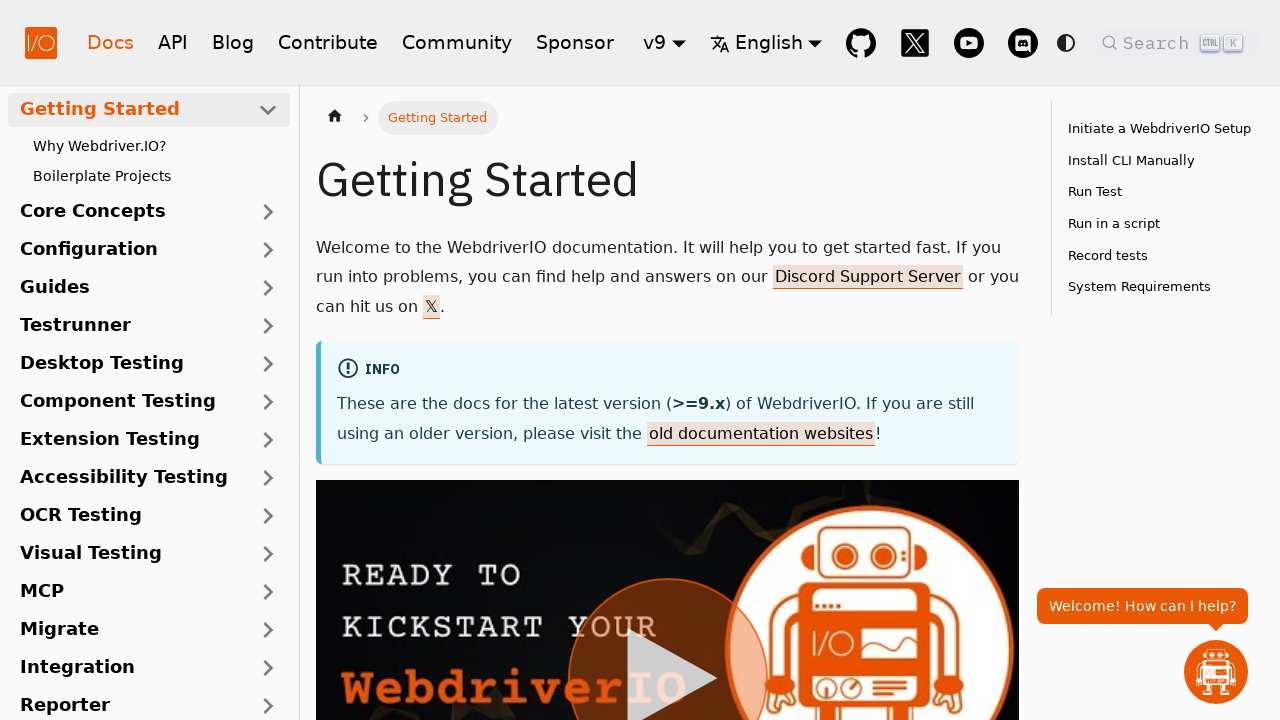

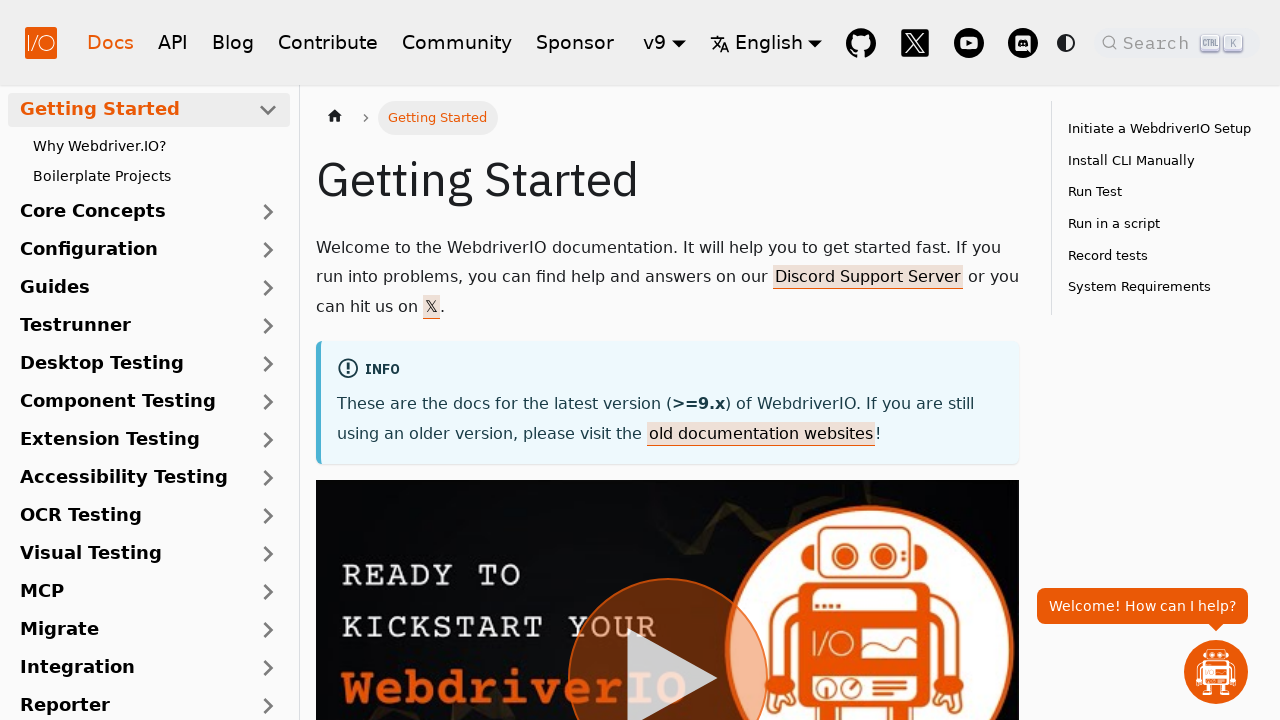